Tests JavaScript alerts by triggering different alert types (simple alert, confirm, and prompt) and interacting with them

Starting URL: https://the-internet.herokuapp.com/javascript_alerts

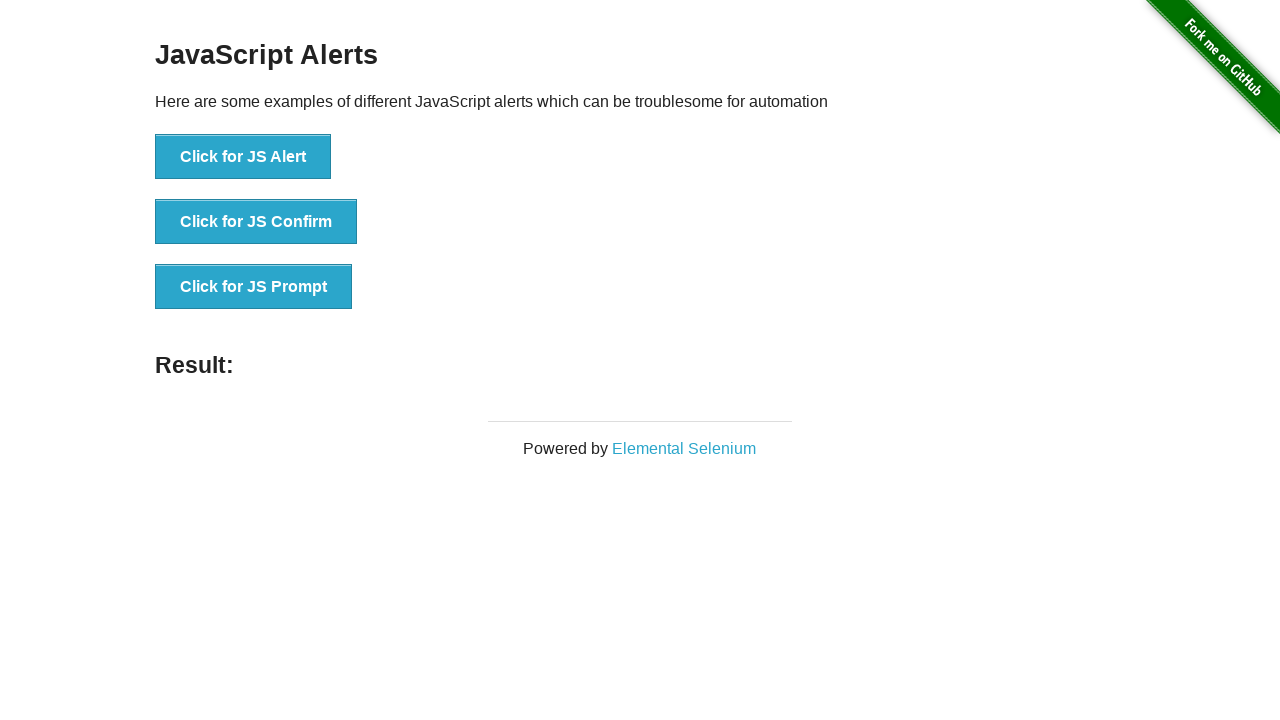

Set up dialog handler to accept alert
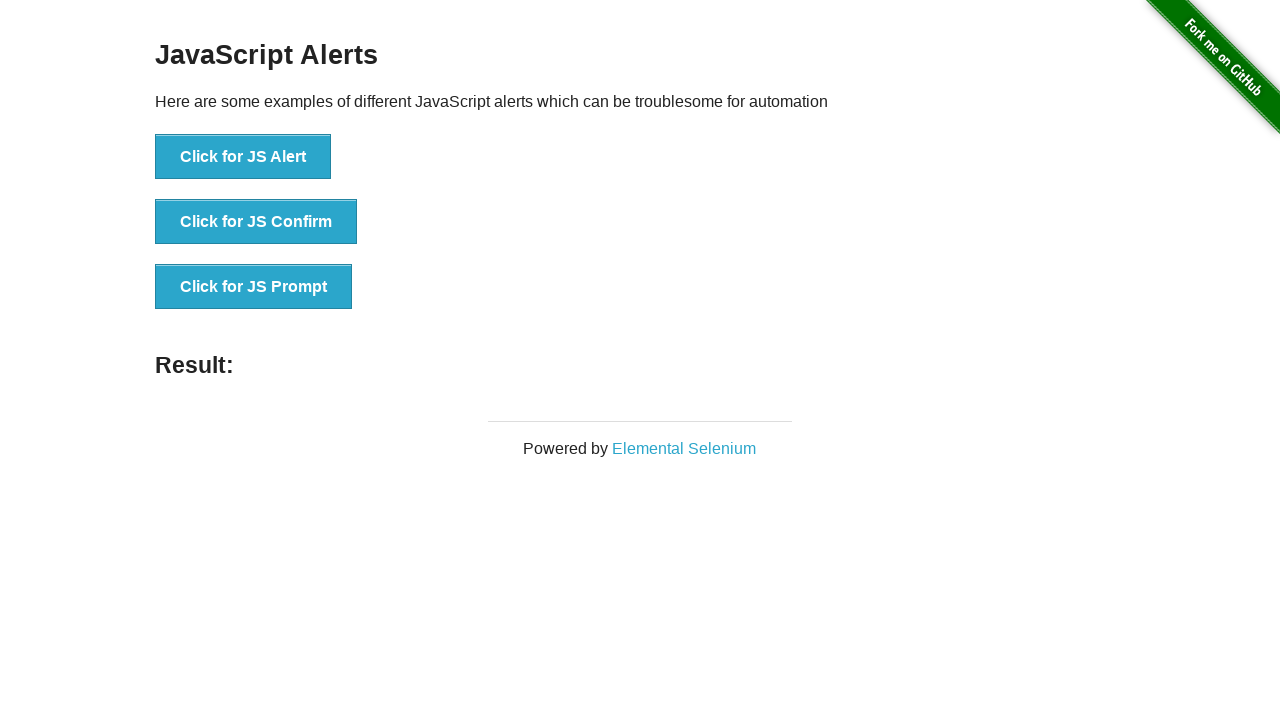

Clicked button to trigger simple JS alert at (243, 157) on button:text('Click for JS Alert')
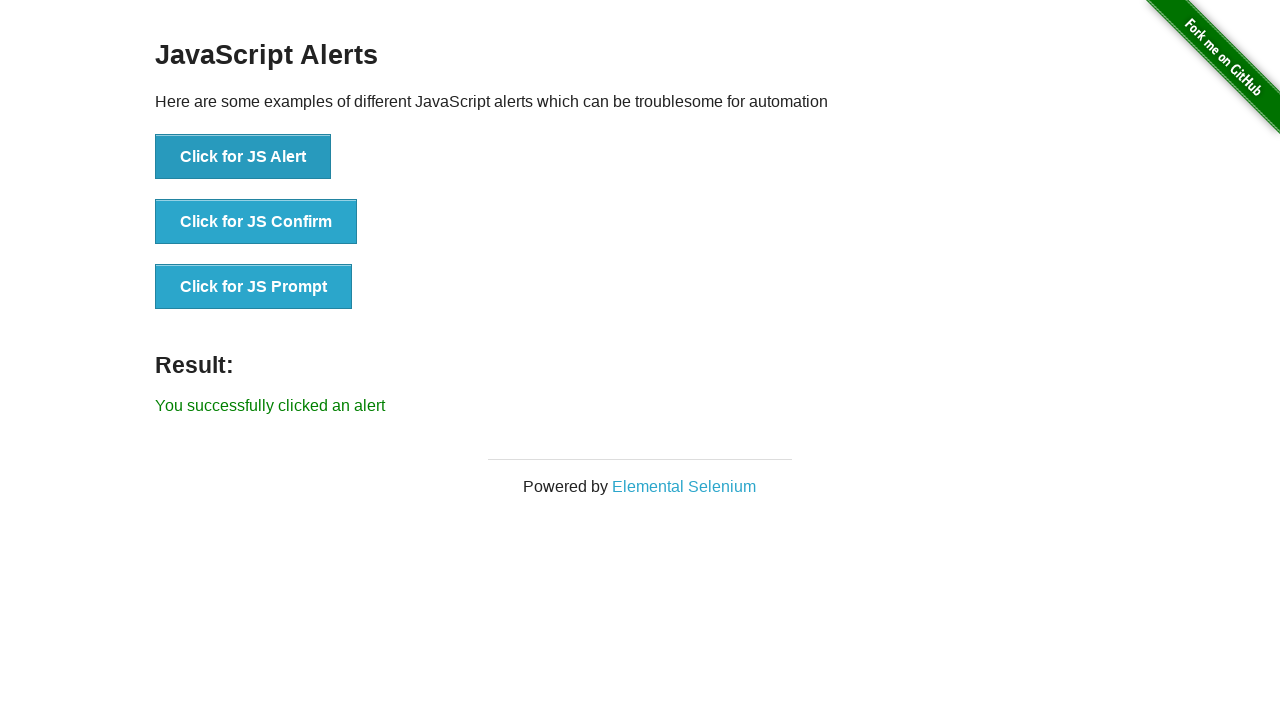

Waited for alert to be processed
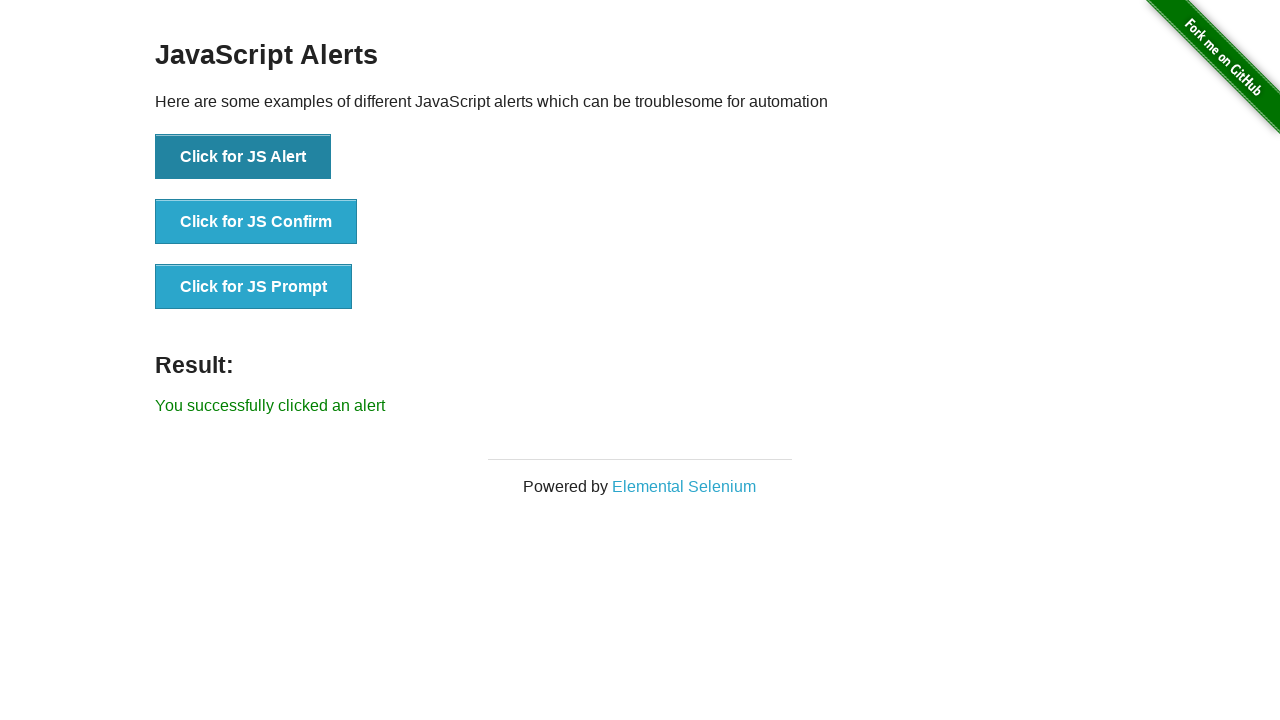

Retrieved result text from page
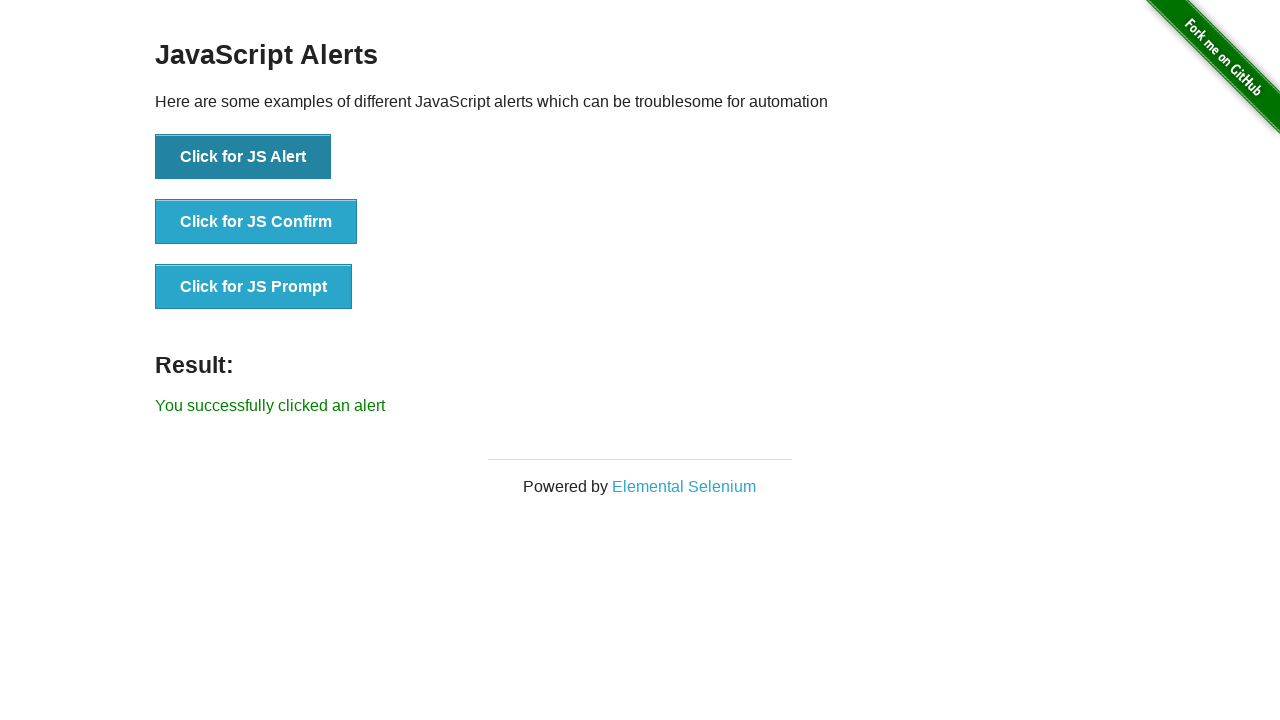

Verified alert was accepted successfully
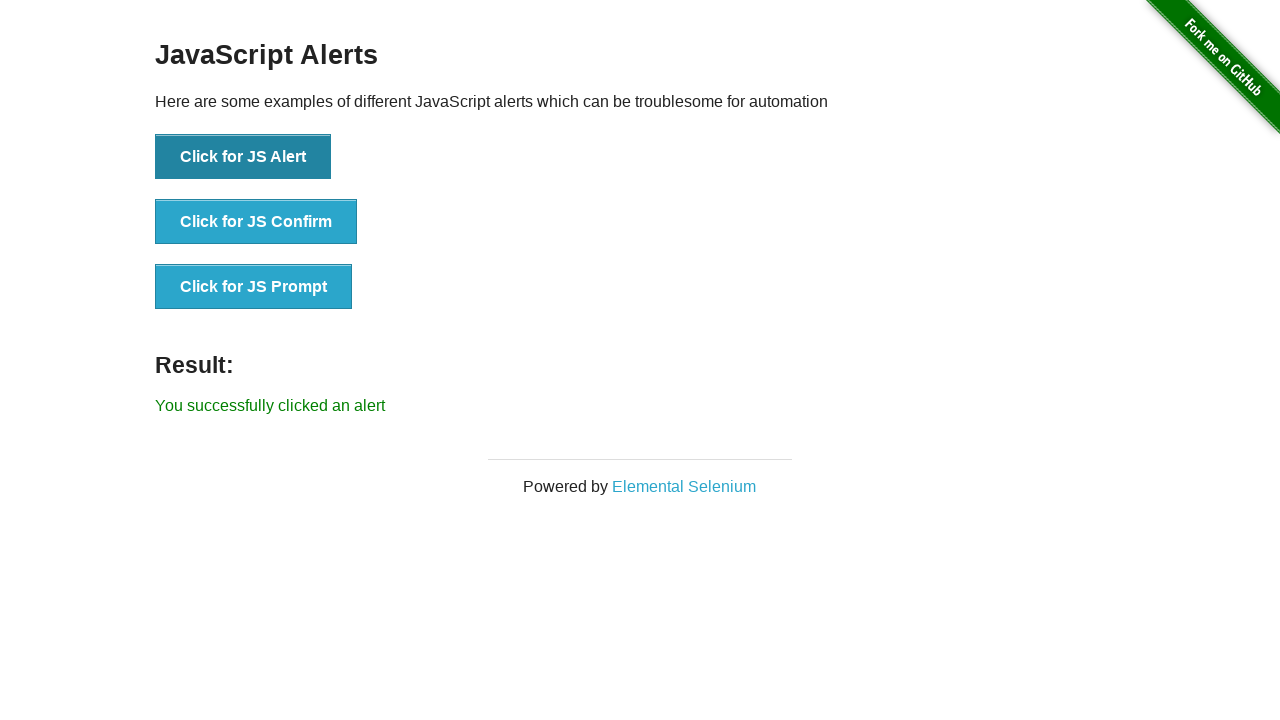

Set up dialog handler to dismiss confirm dialog
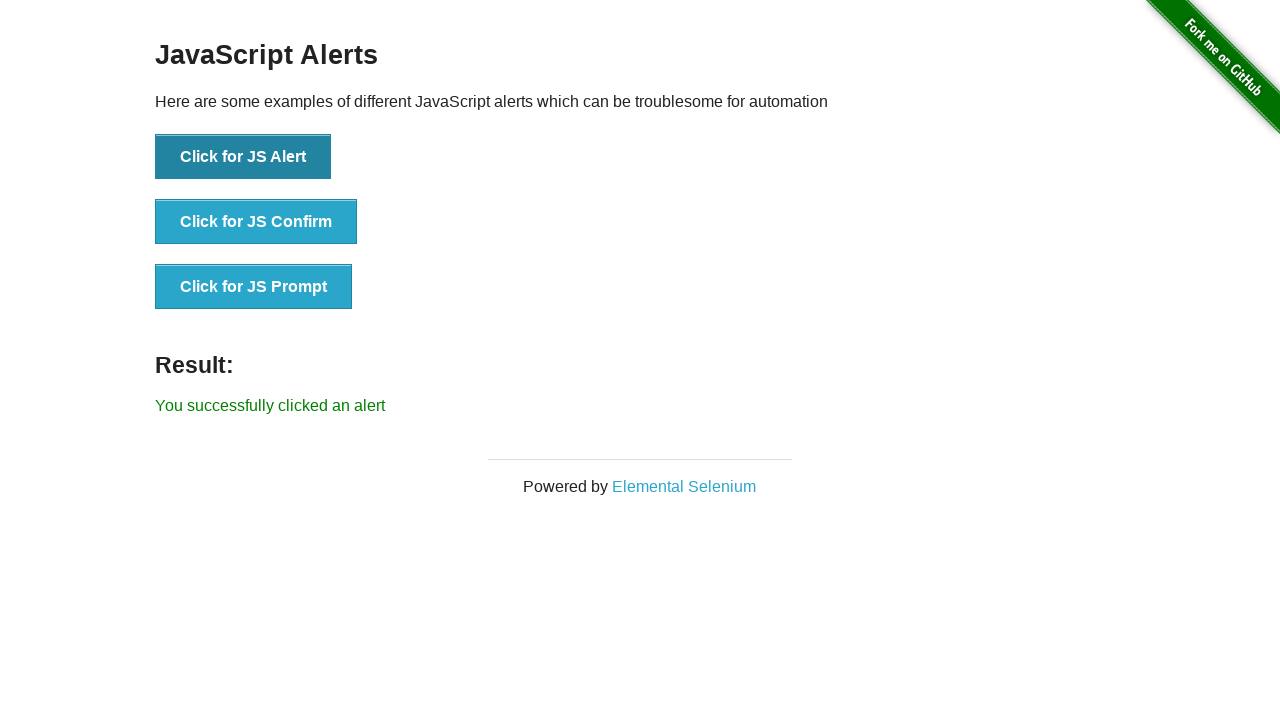

Clicked button to trigger JS confirm dialog at (256, 222) on xpath=//button[text()='Click for JS Confirm']
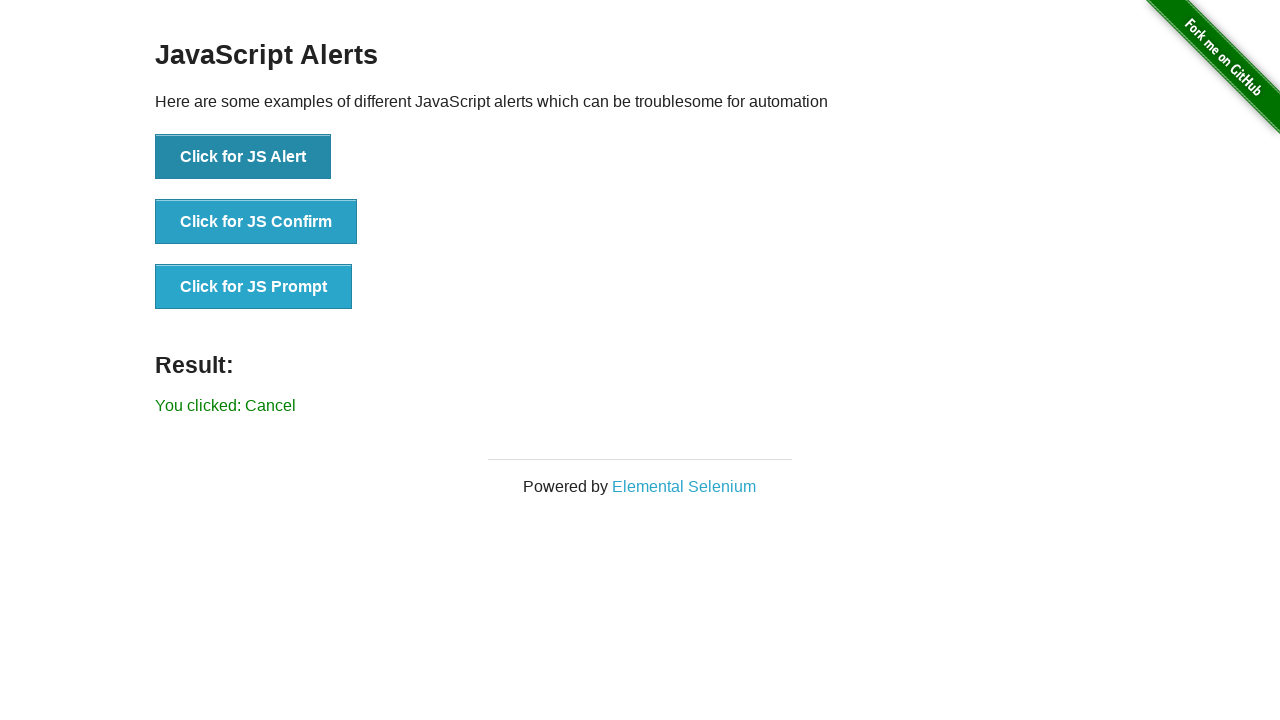

Waited for confirm dialog to be processed
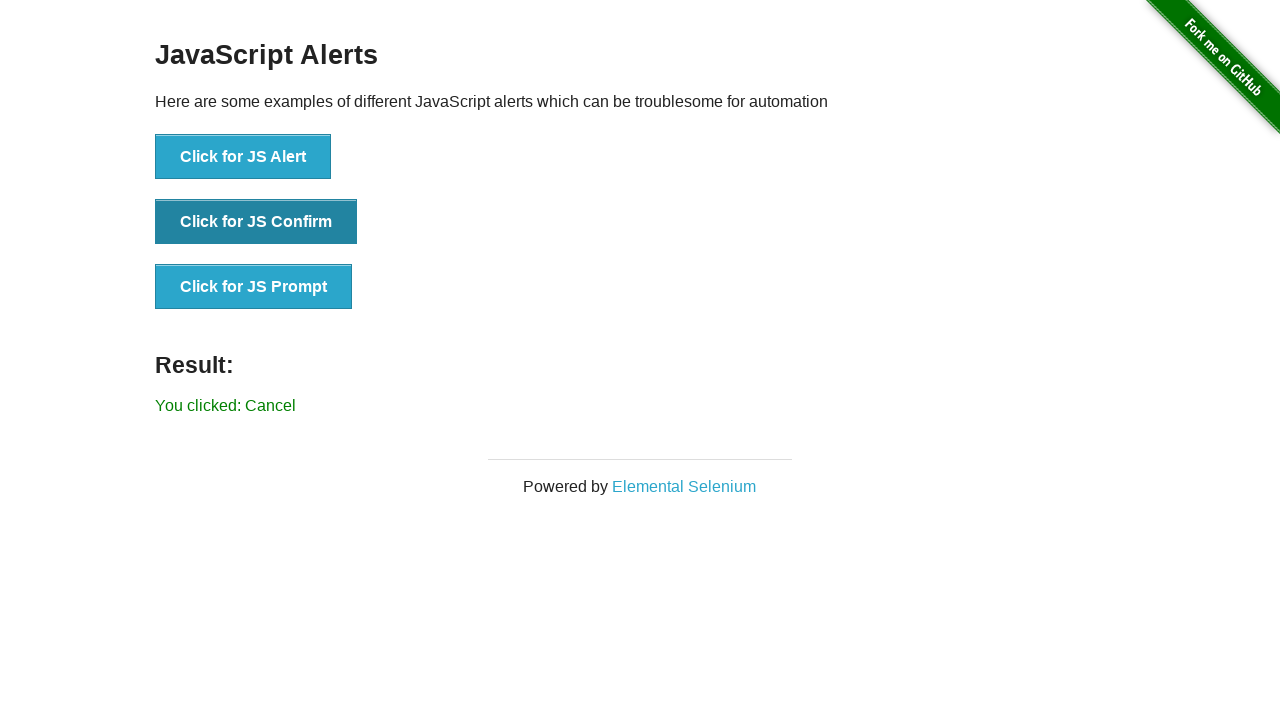

Retrieved result text from page
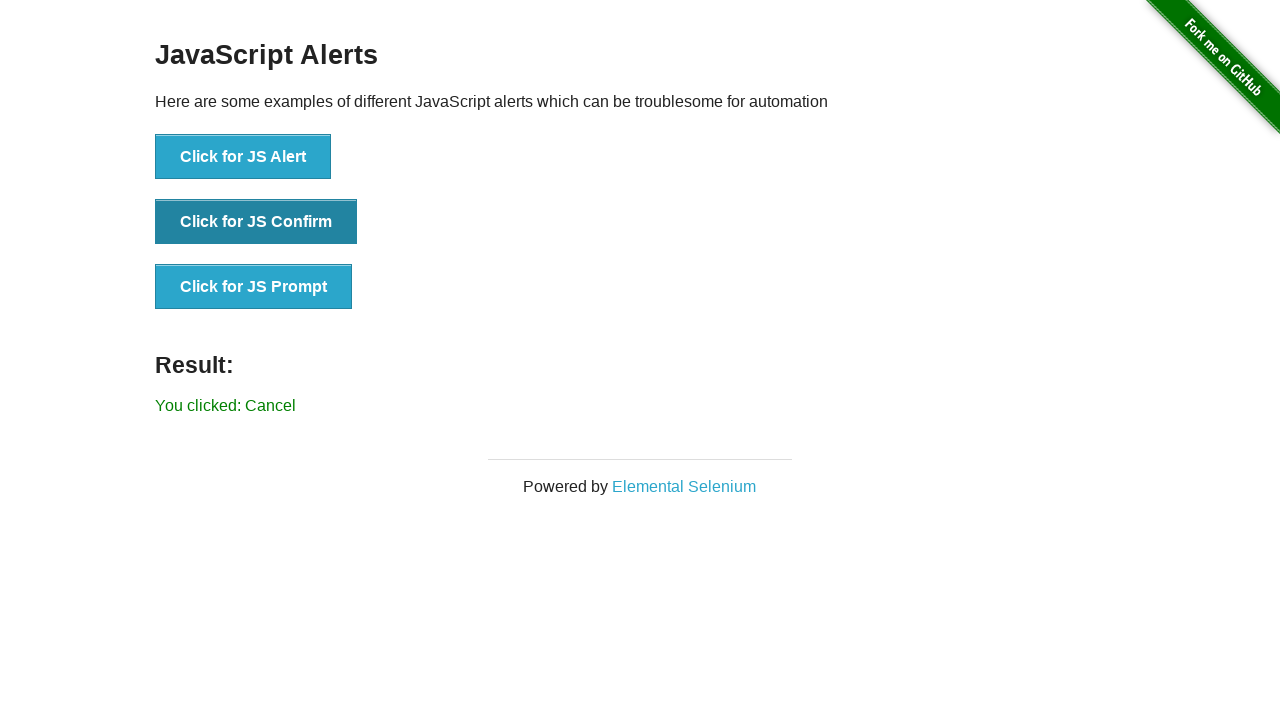

Verified confirm dialog was dismissed successfully
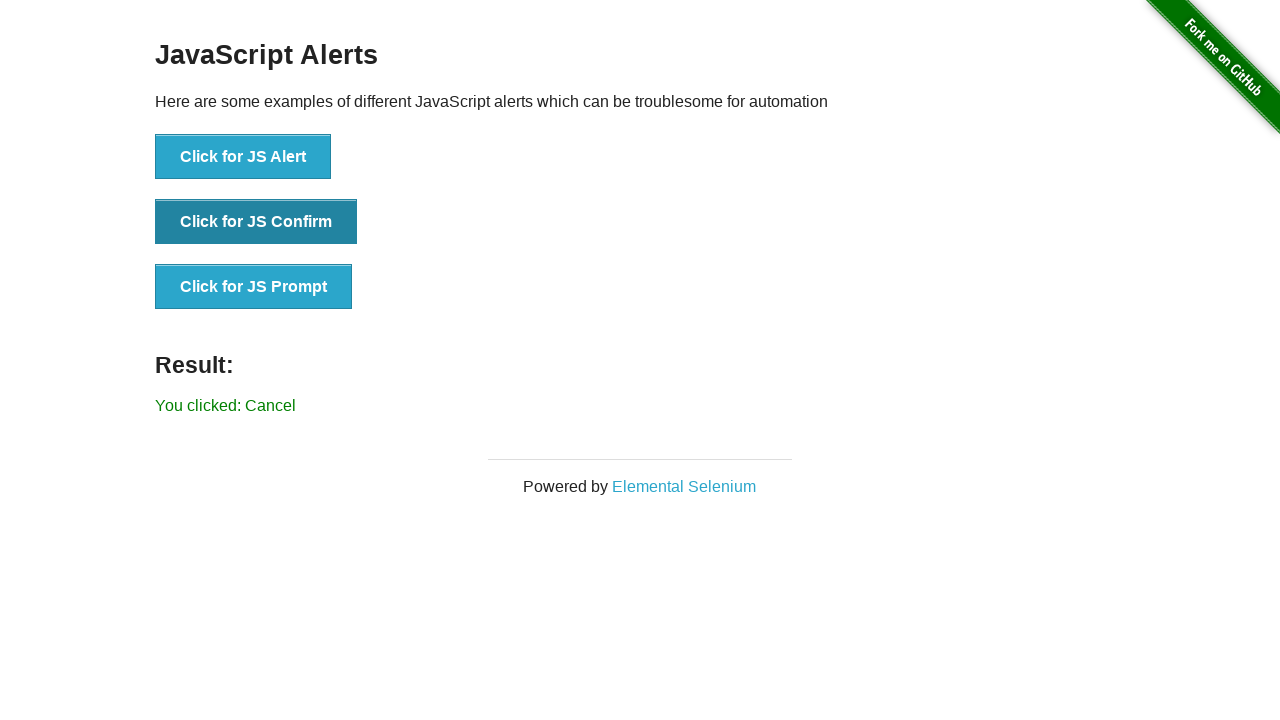

Set up dialog handler to accept prompt with text 'Hello'
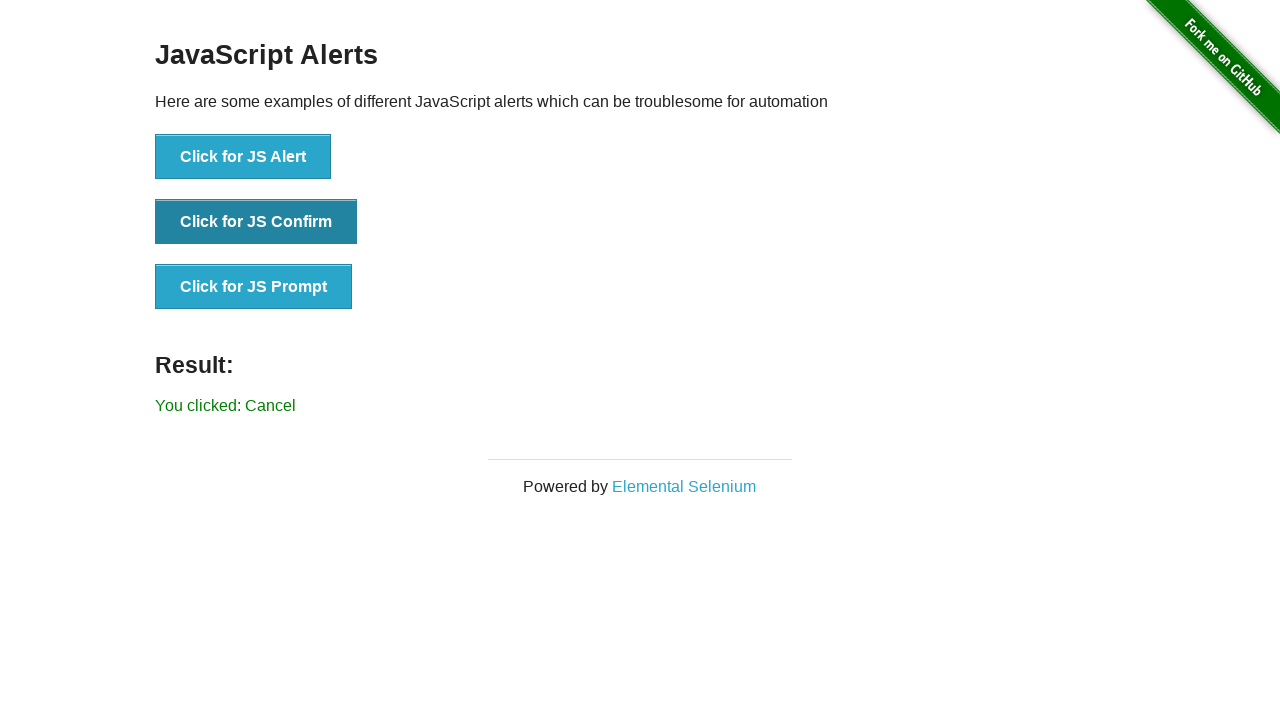

Clicked button to trigger JS prompt dialog at (254, 287) on xpath=//button[text()='Click for JS Prompt']
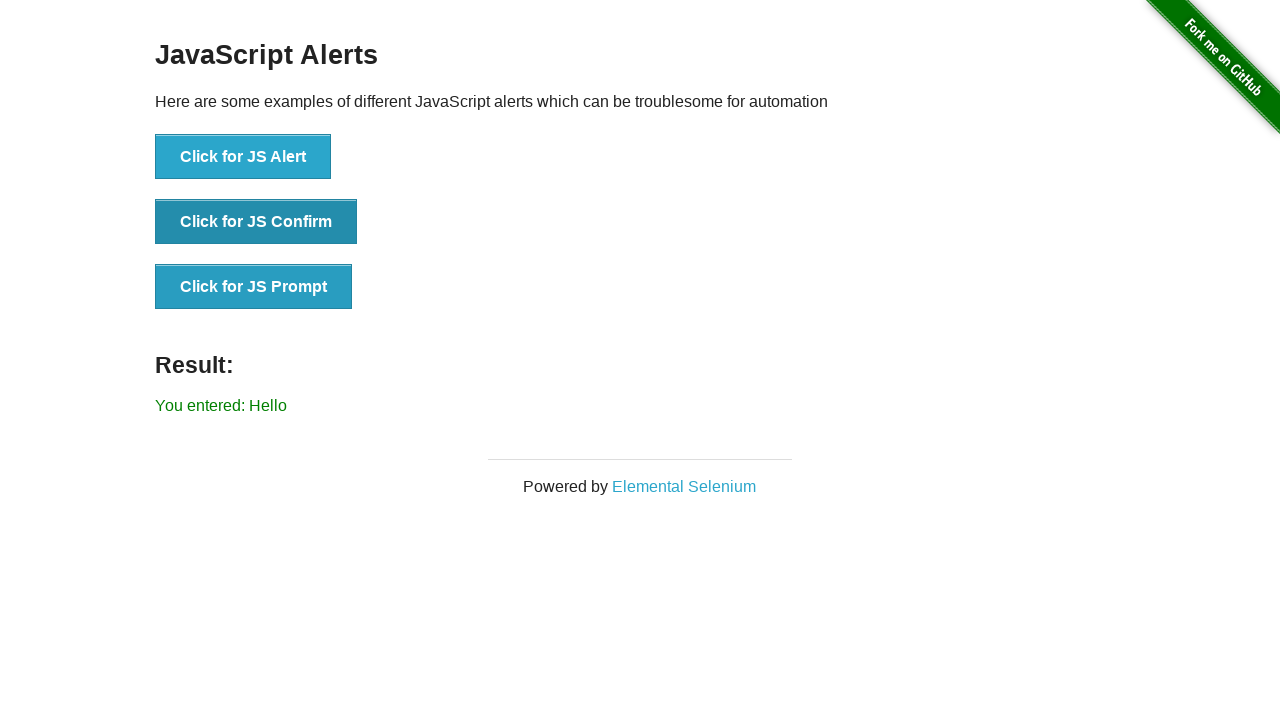

Waited for prompt dialog to be processed
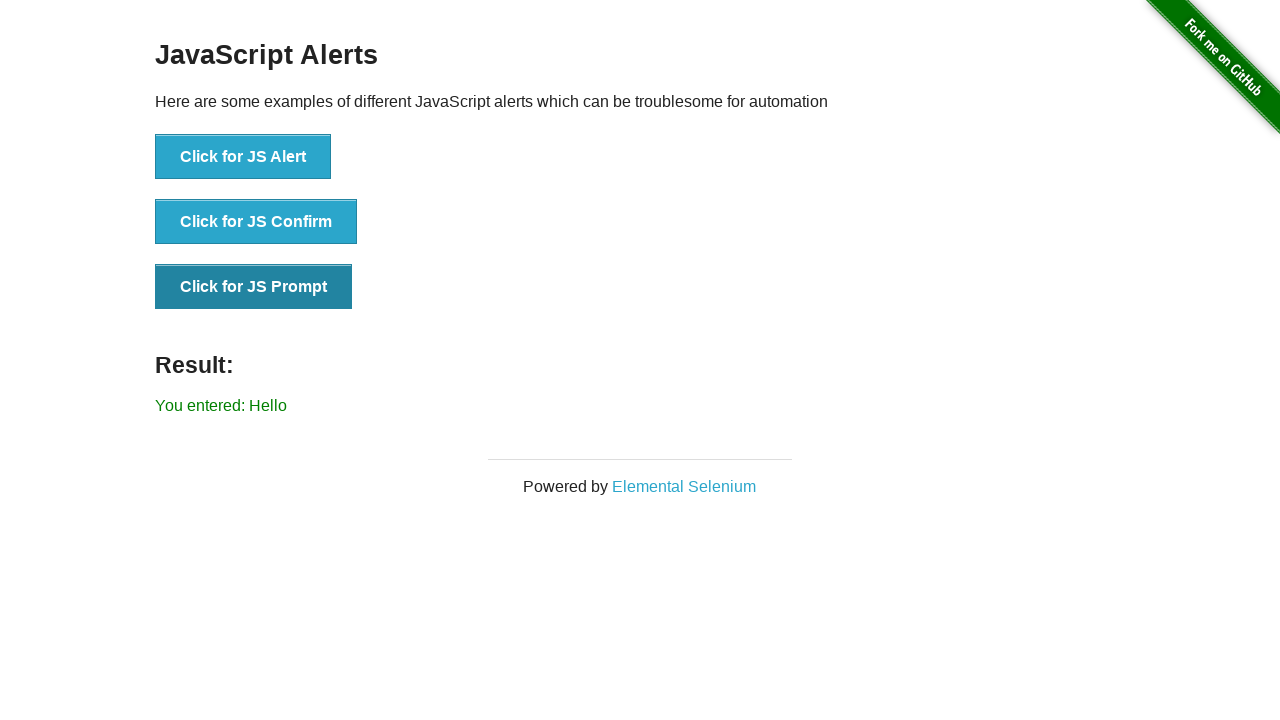

Retrieved result text from page
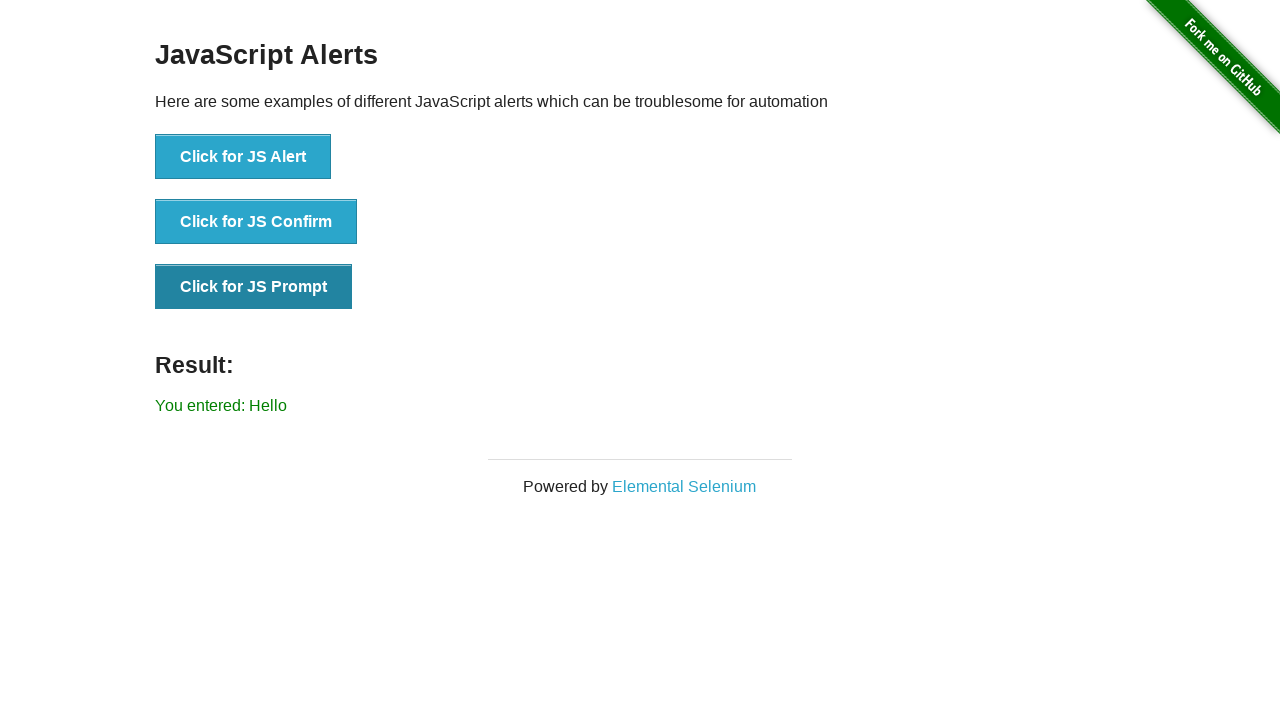

Verified prompt was accepted with correct text 'Hello'
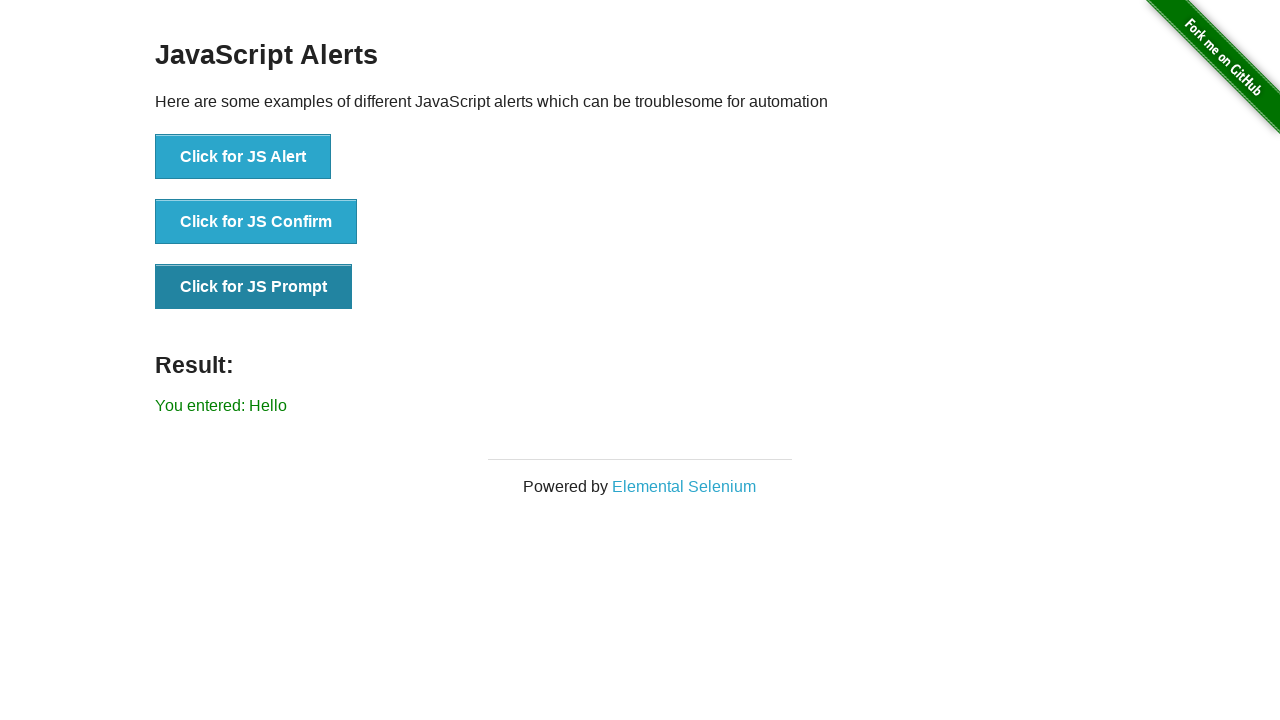

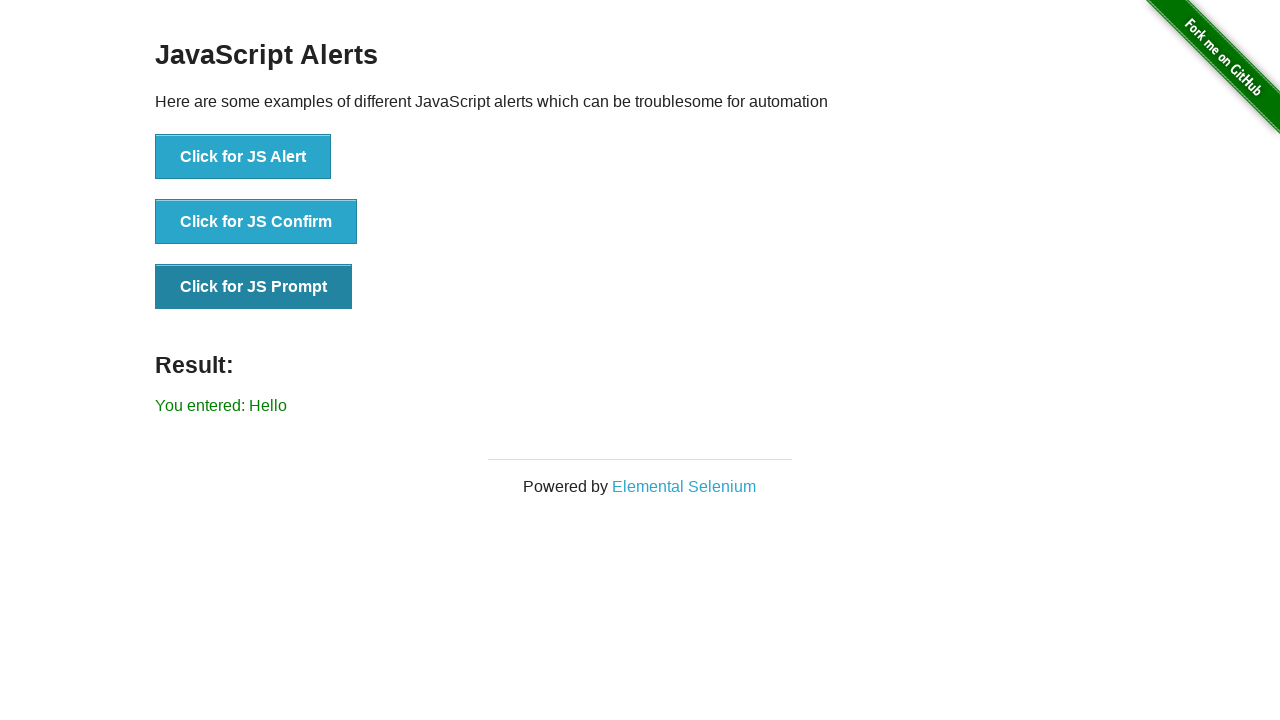